Tests Google Forms radio buttons and checkboxes by selecting and deselecting options

Starting URL: https://docs.google.com/forms/d/e/1FAIpQLSfiypnd69zhuDkjKgqvpID9kwO29UCzeCVrGGtbNPZXQok0jA/viewform

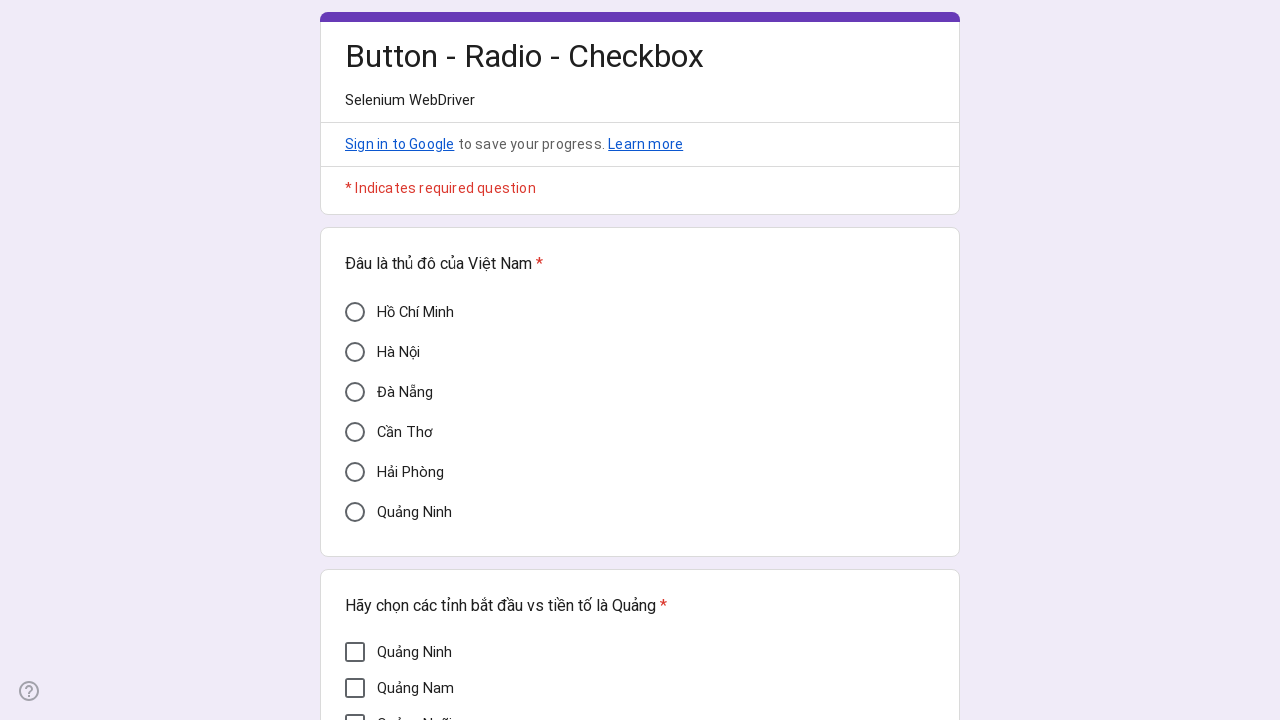

Waited for Google Form to load (5 second timeout)
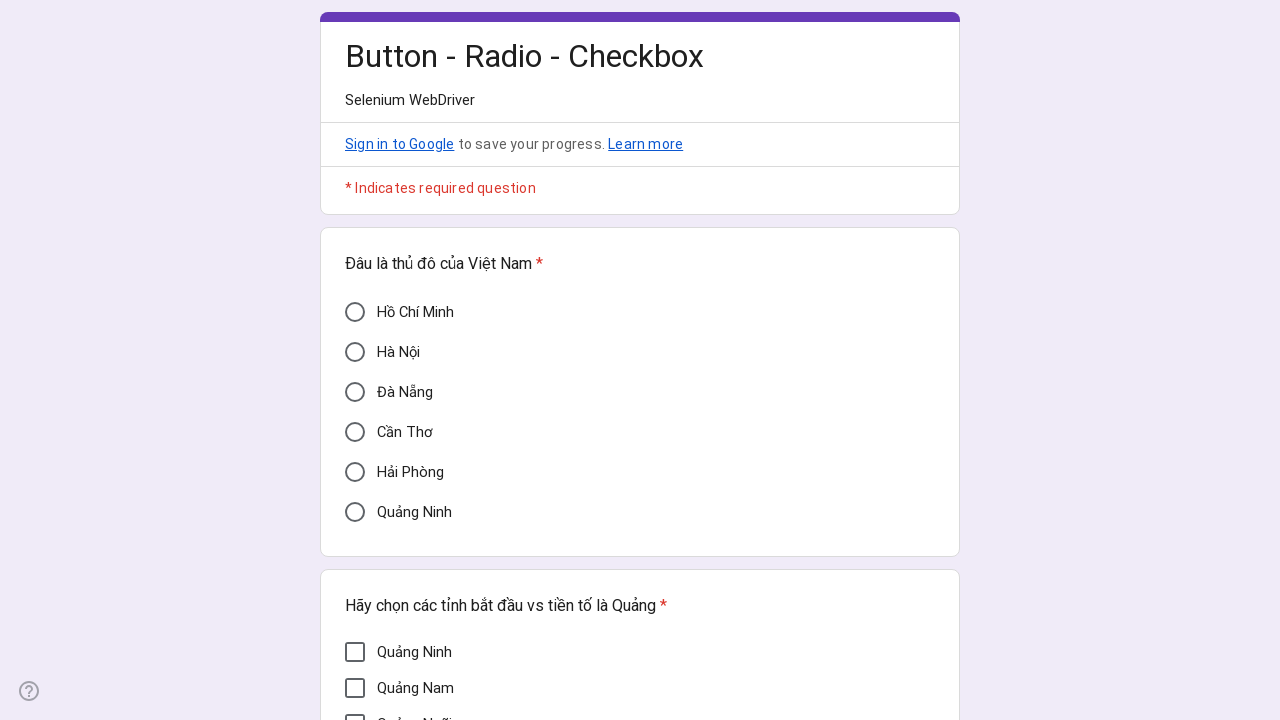

Selected Ho Chi Minh radio button at (355, 312) on xpath=//div[@aria-label='Hồ Chí Minh']
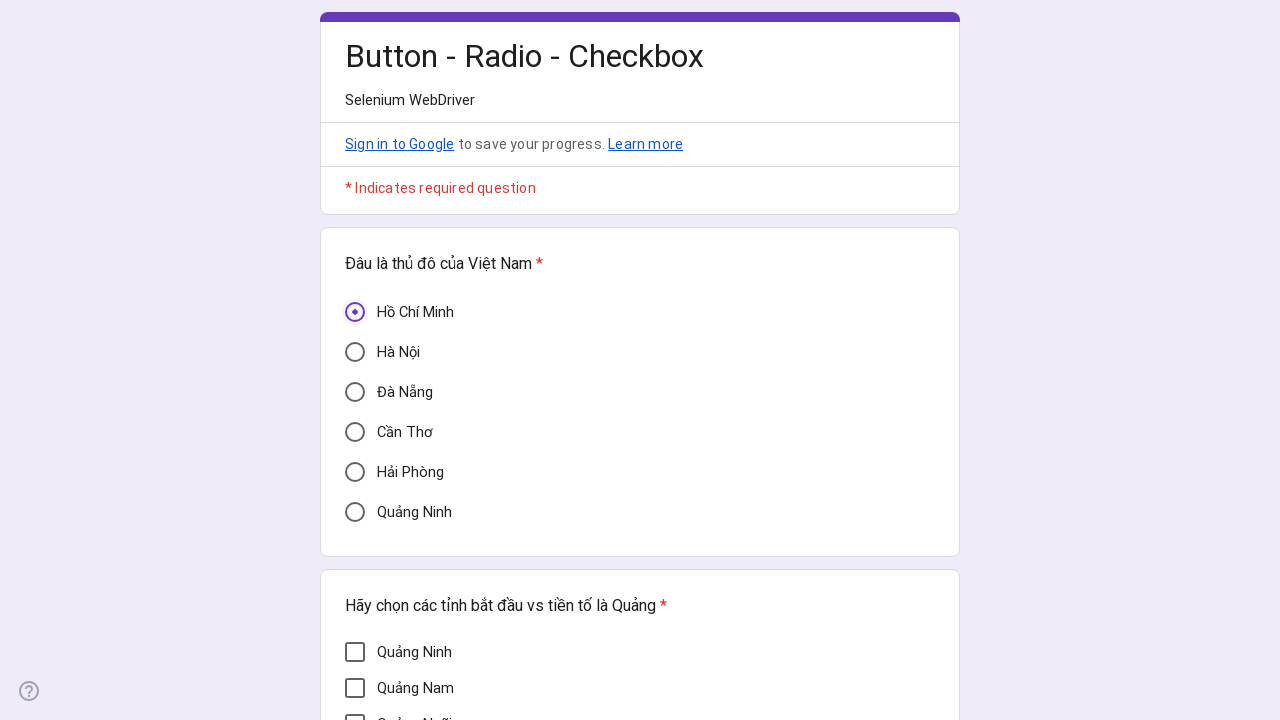

Checked Mi Quang checkbox (was unchecked) at (355, 377) on xpath=//div[@aria-label='Mì Quảng']
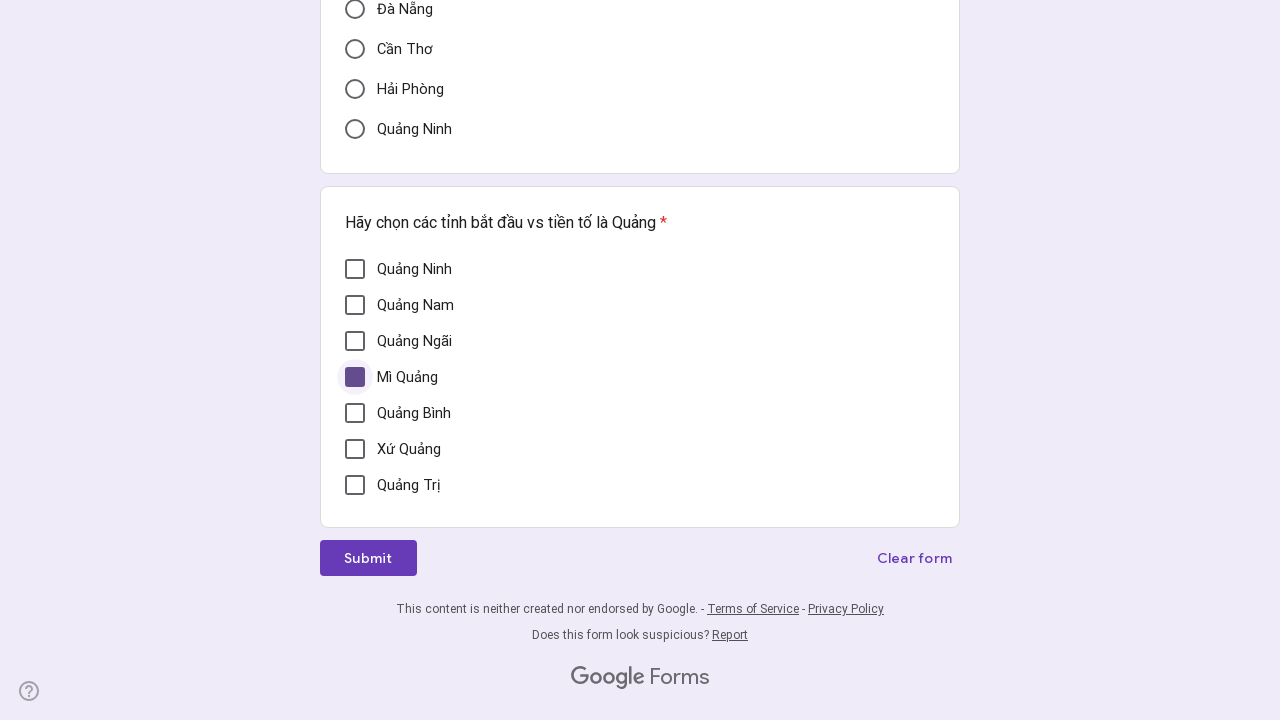

Unchecked Mi Quang checkbox (was checked) at (355, 377) on xpath=//div[@aria-label='Mì Quảng']
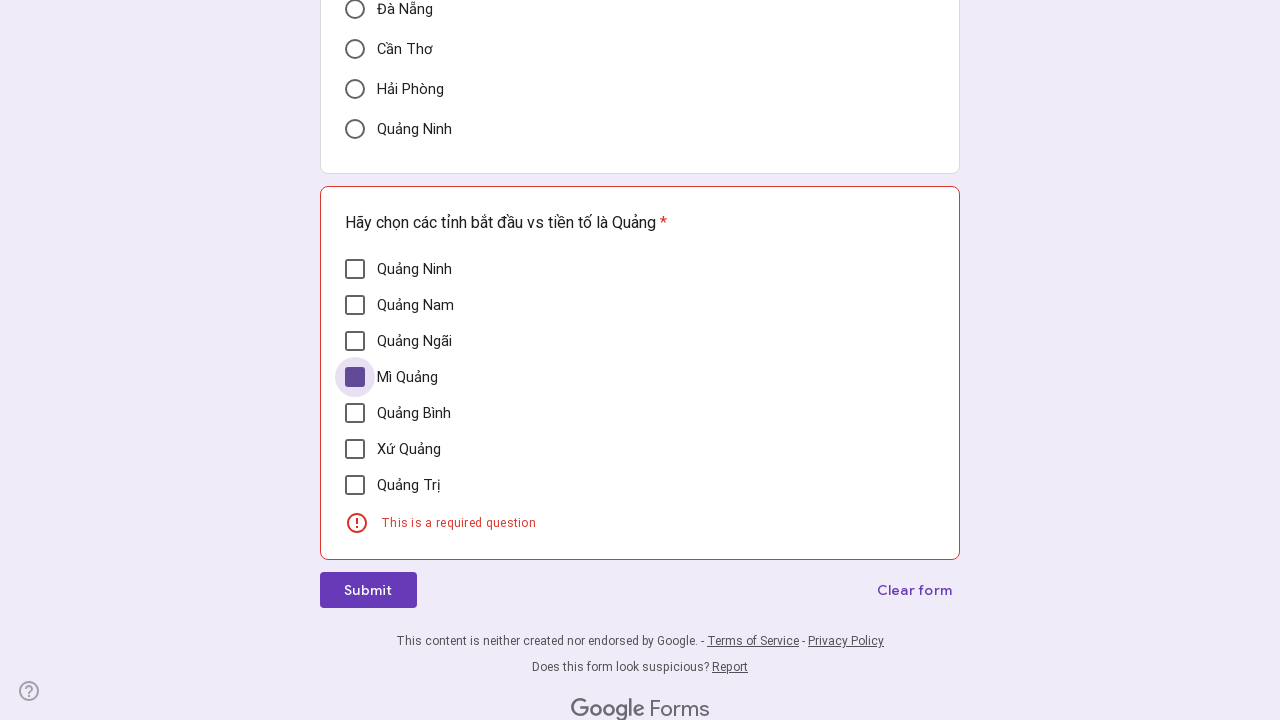

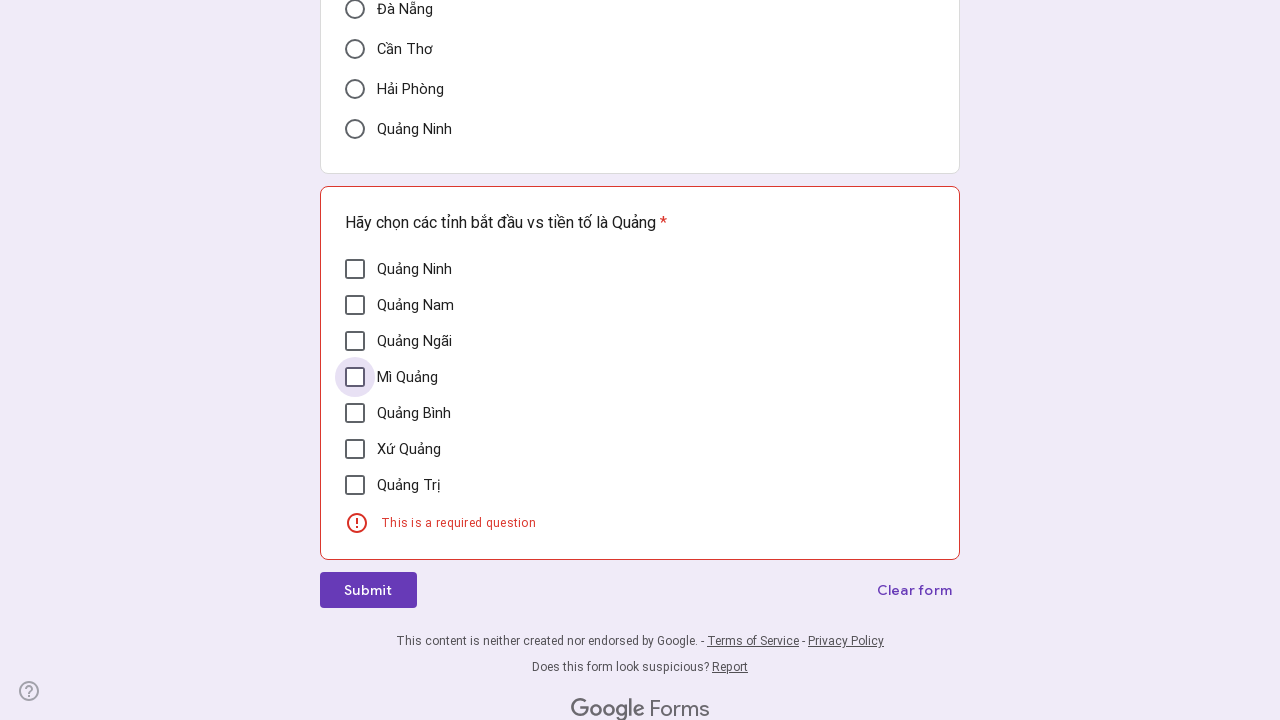